Tests hover interaction by moving the mouse over the "IT Course" link element on the homepage

Starting URL: http://cognextech.com/

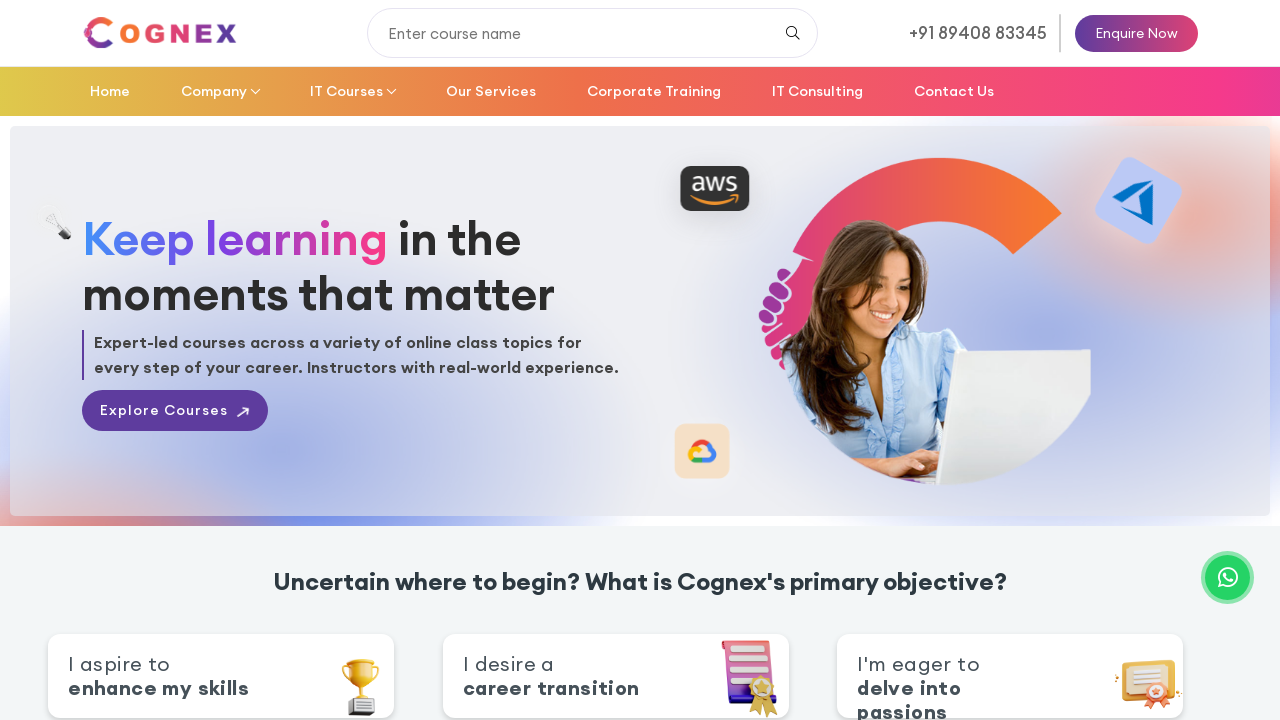

Hovered over the 'IT Course' link element on the homepage at (352, 91) on text=IT Course
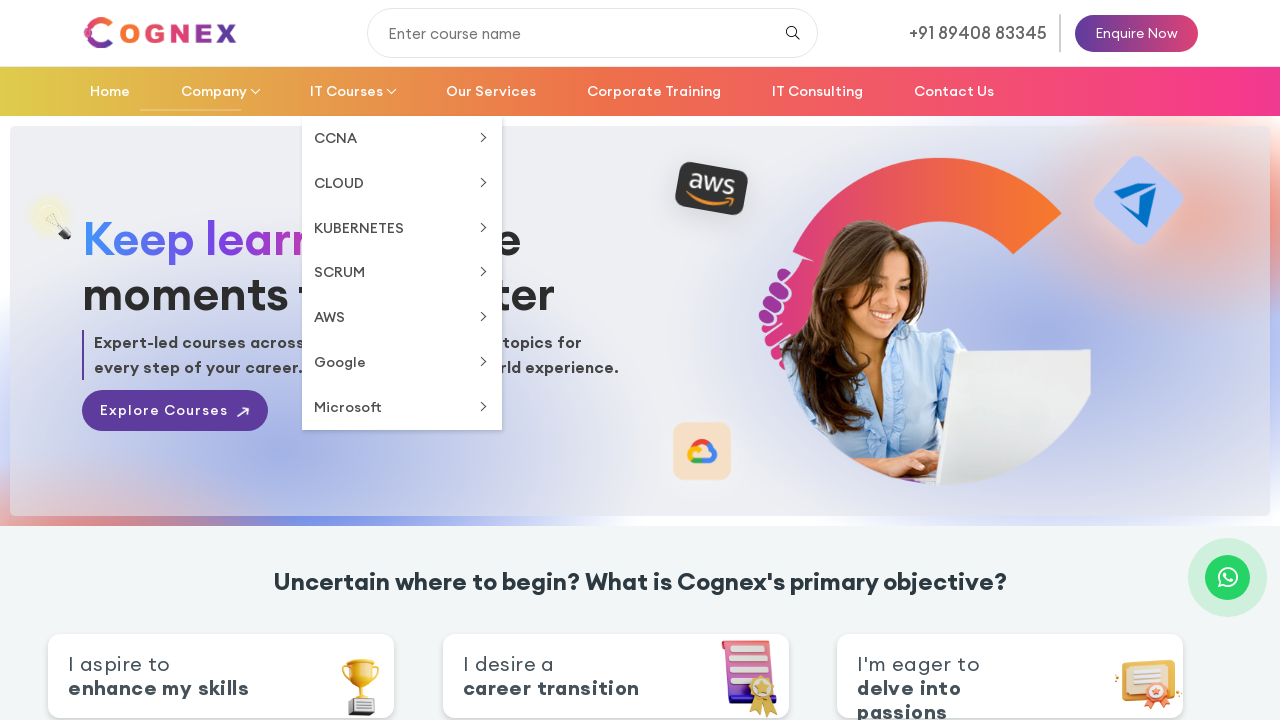

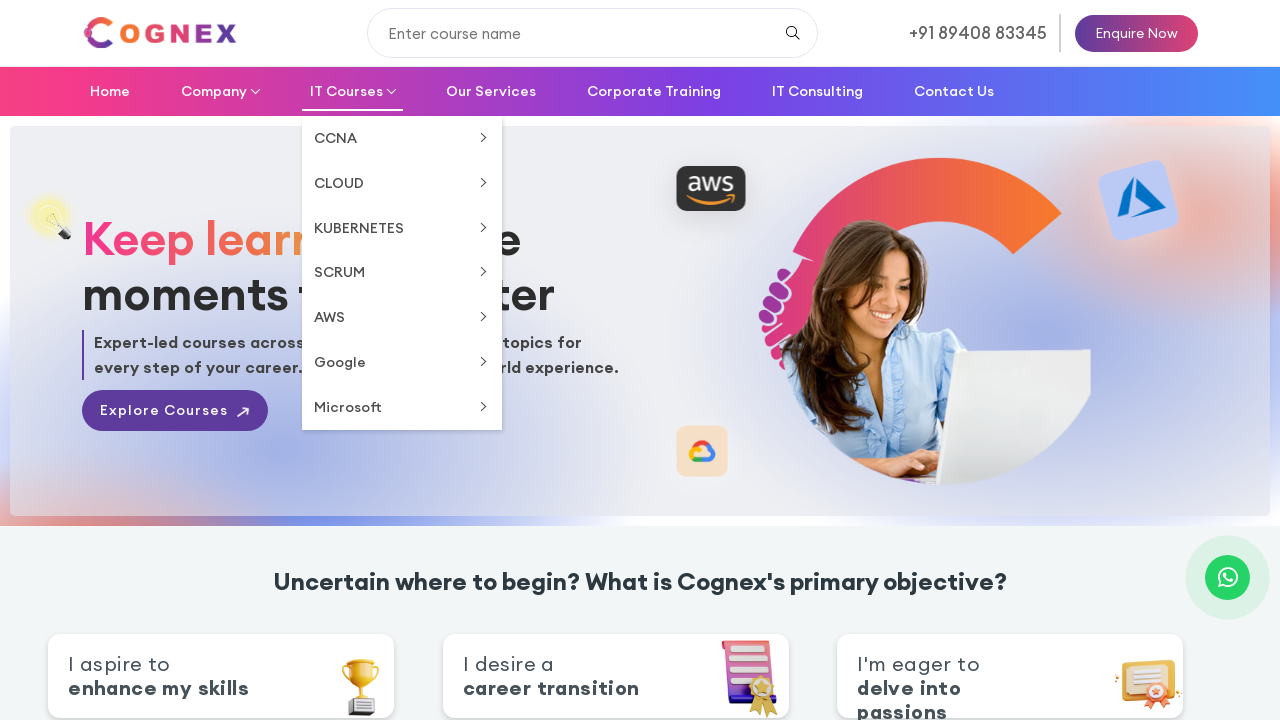